Tests scrolling functionality on jQuery UI page by scrolling to bottom, scrolling to a specific element, and then scrolling back up

Starting URL: https://jqueryui.com/resizable/

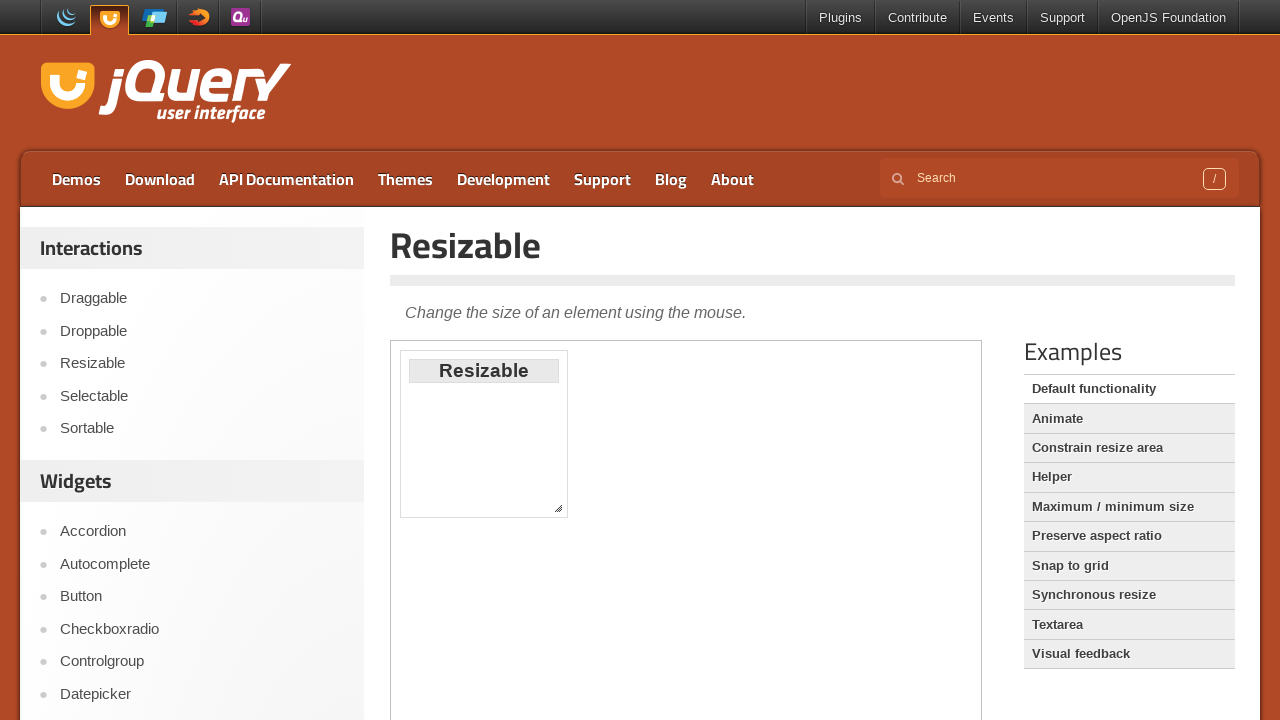

Navigated to jQuery UI resizable page
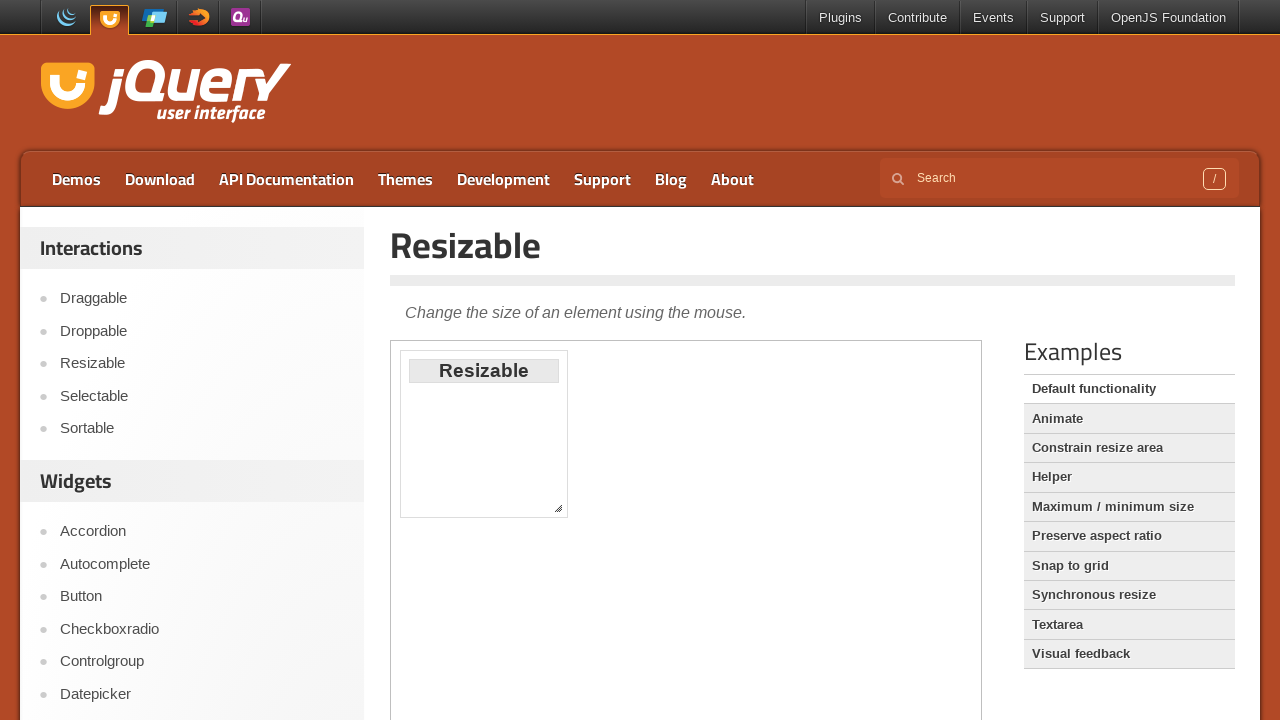

Scrolled to bottom of page
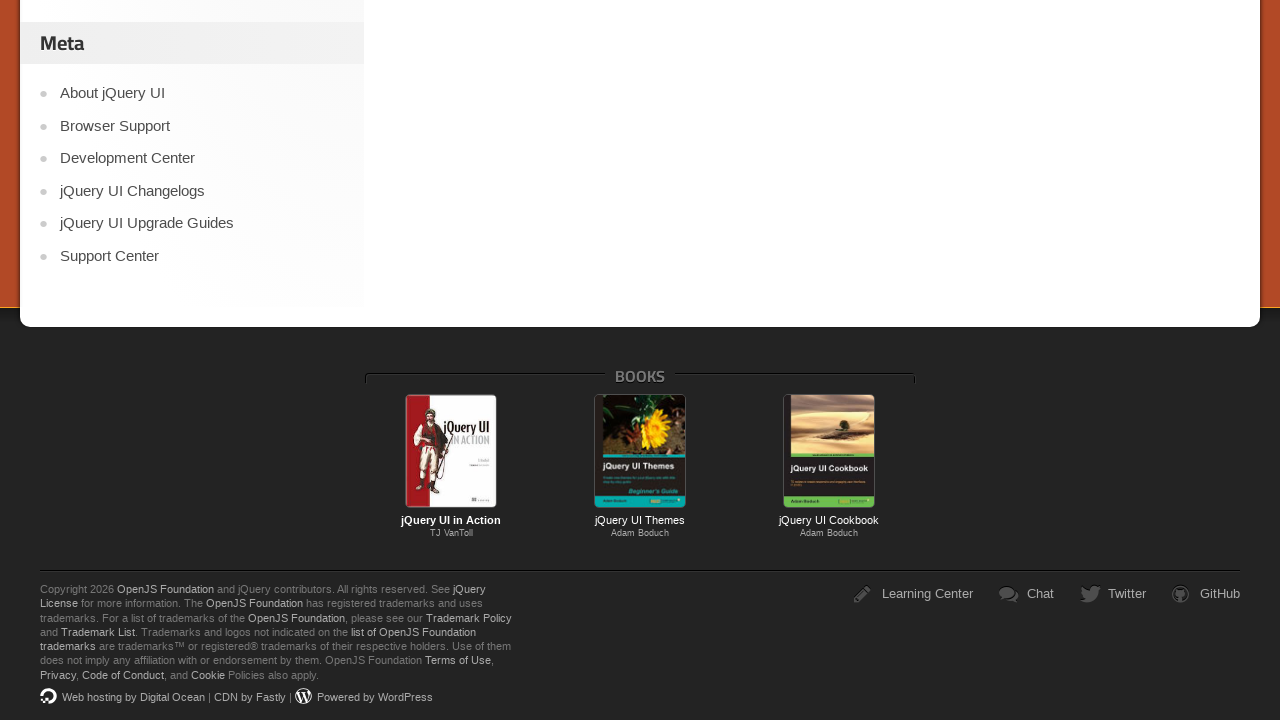

Waited for scroll animation to complete
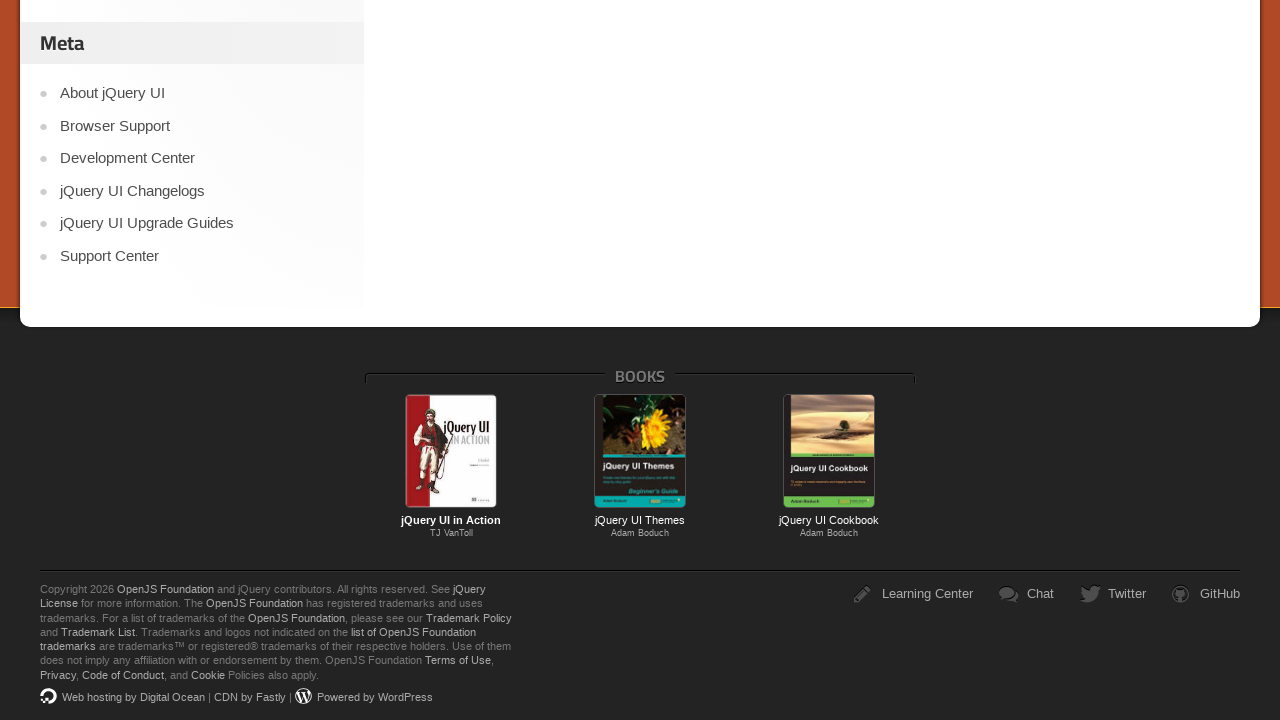

Located Widget Factory element
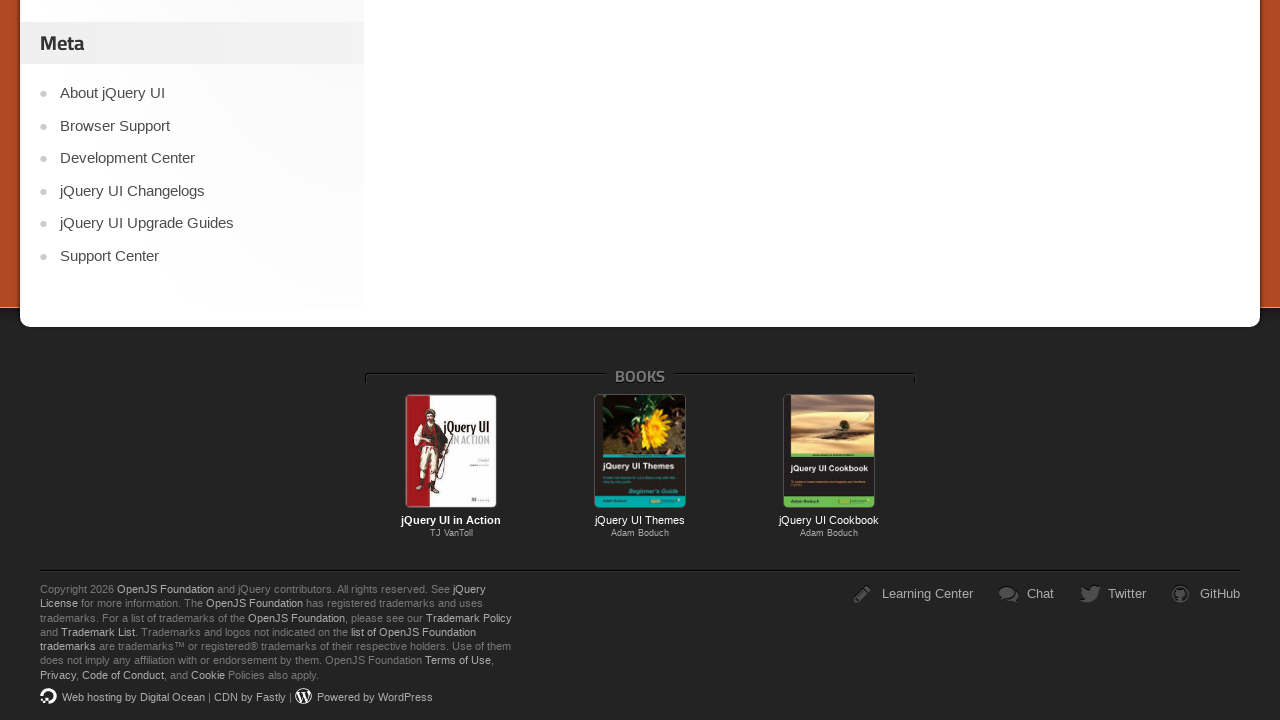

Scrolled to Widget Factory element
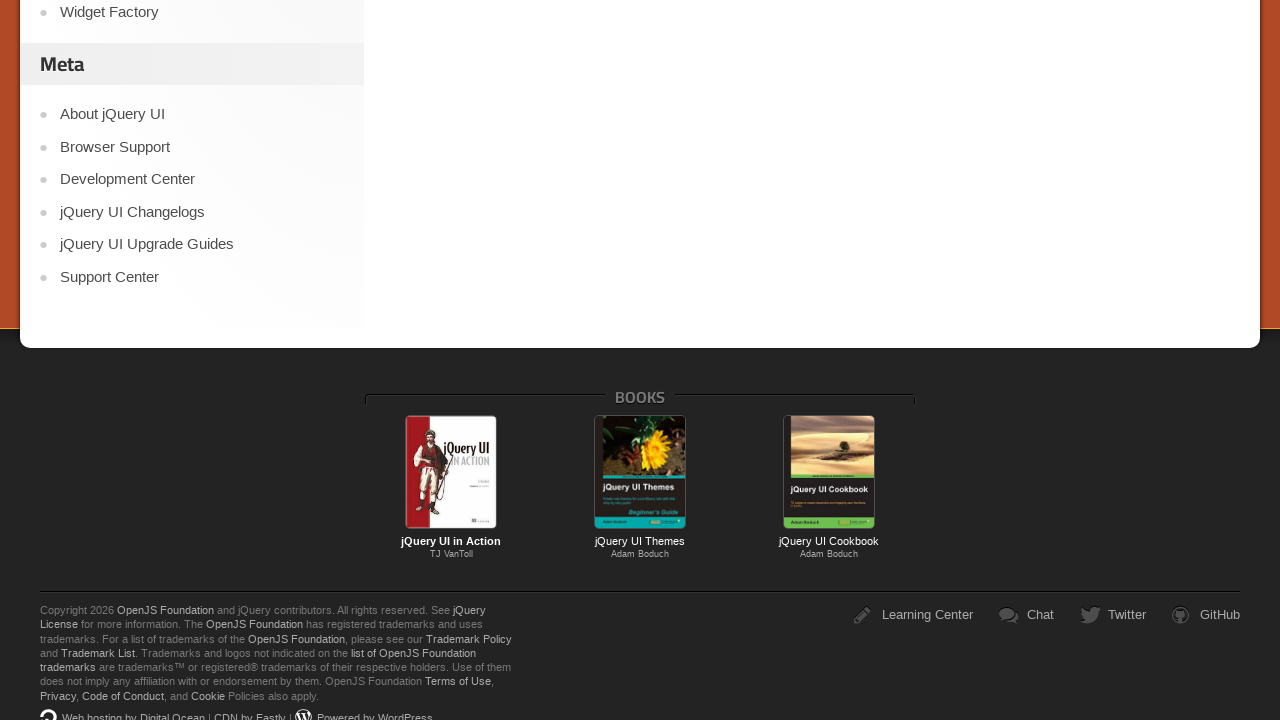

Waited for scroll animation to complete
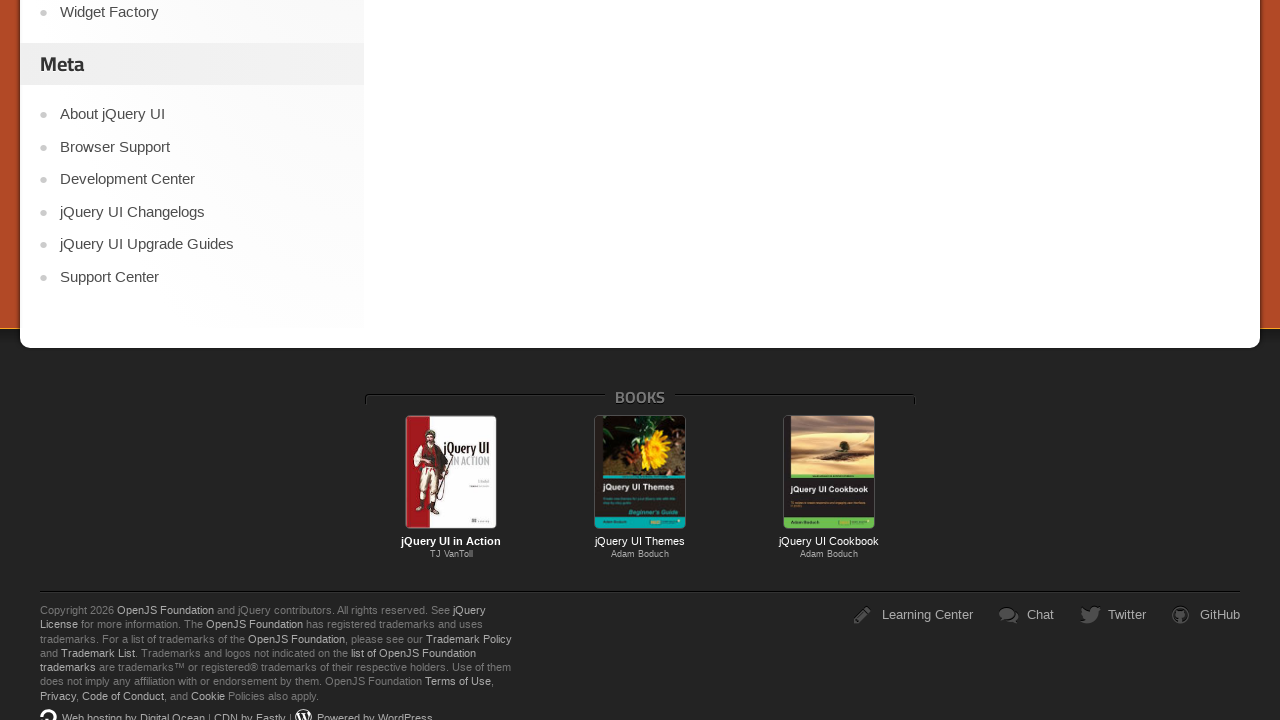

Scrolled up by 150 pixels
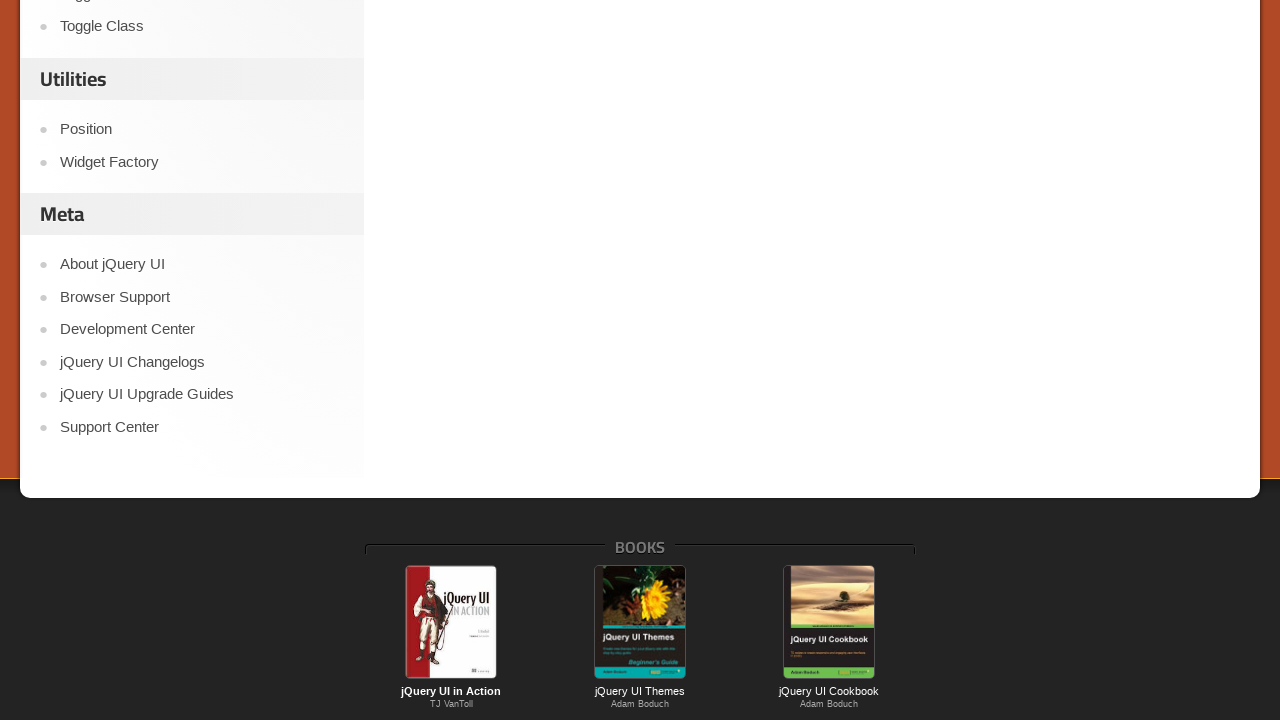

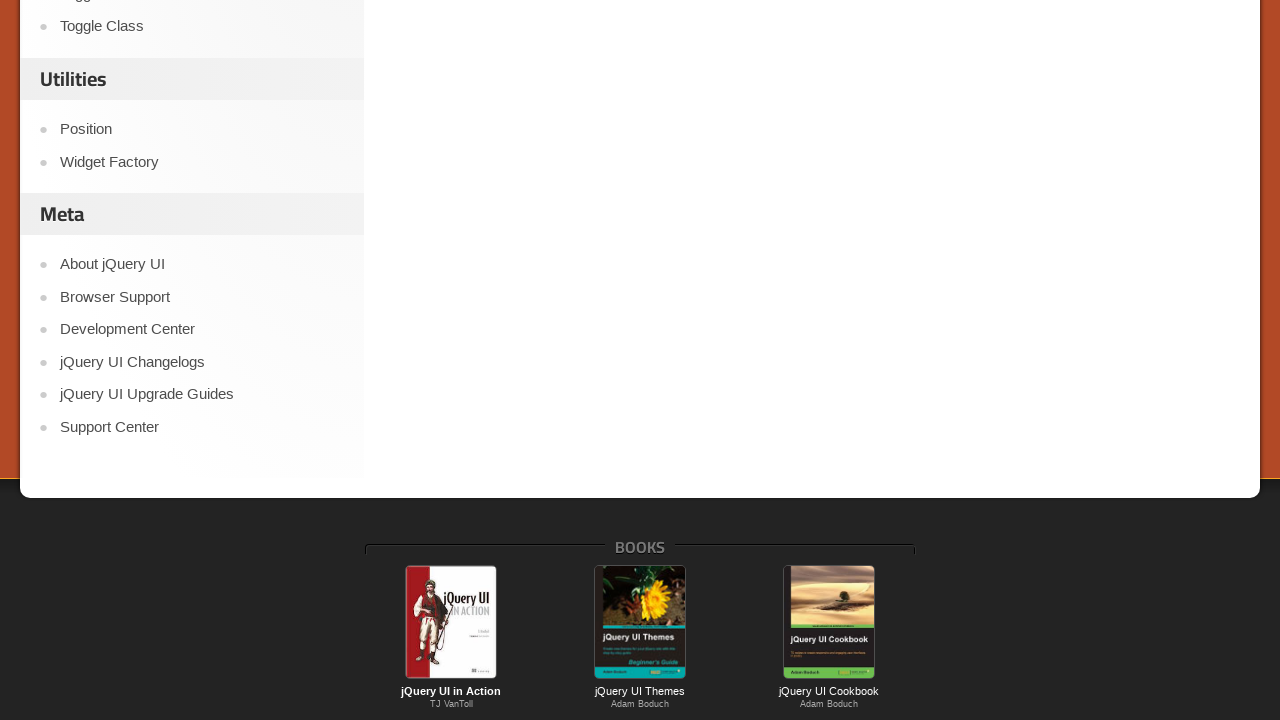